Navigates to Tesla's website and demonstrates locating elements using various CSS selector approaches (by id attribute, by name attribute, and shorthand id selector)

Starting URL: https://www.tesla.com/

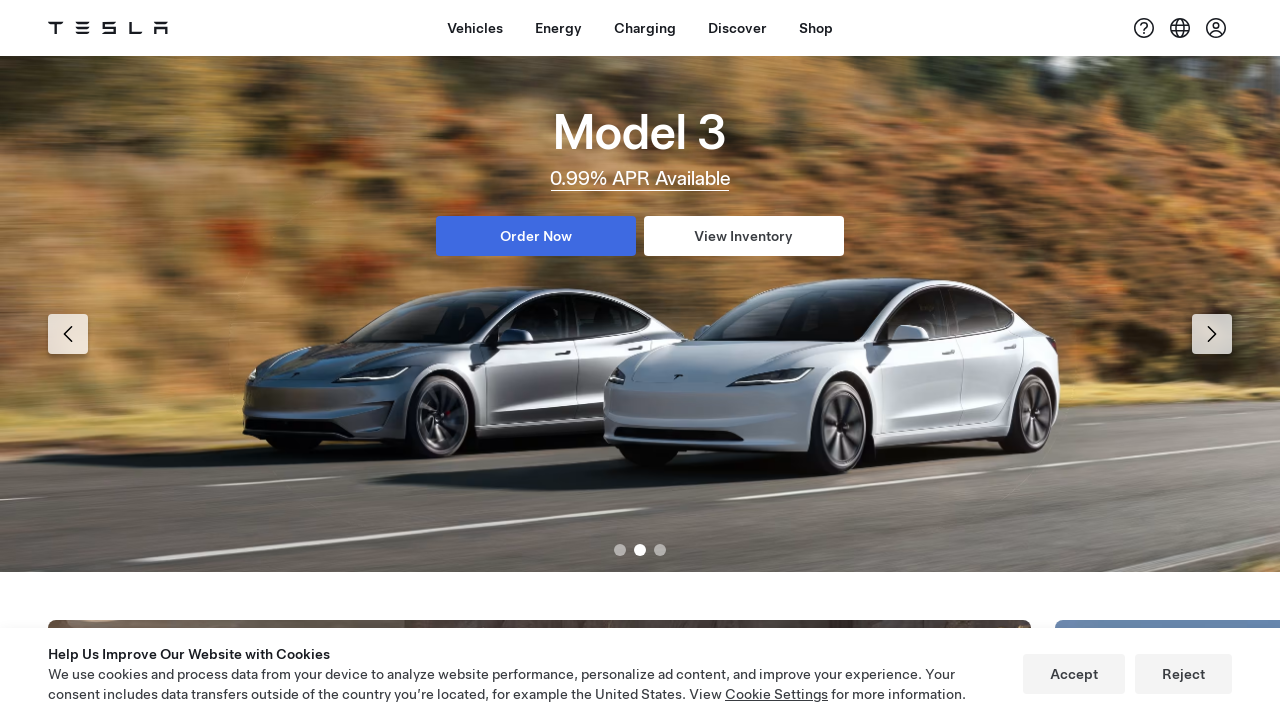

Waited for page to load (domcontentloaded)
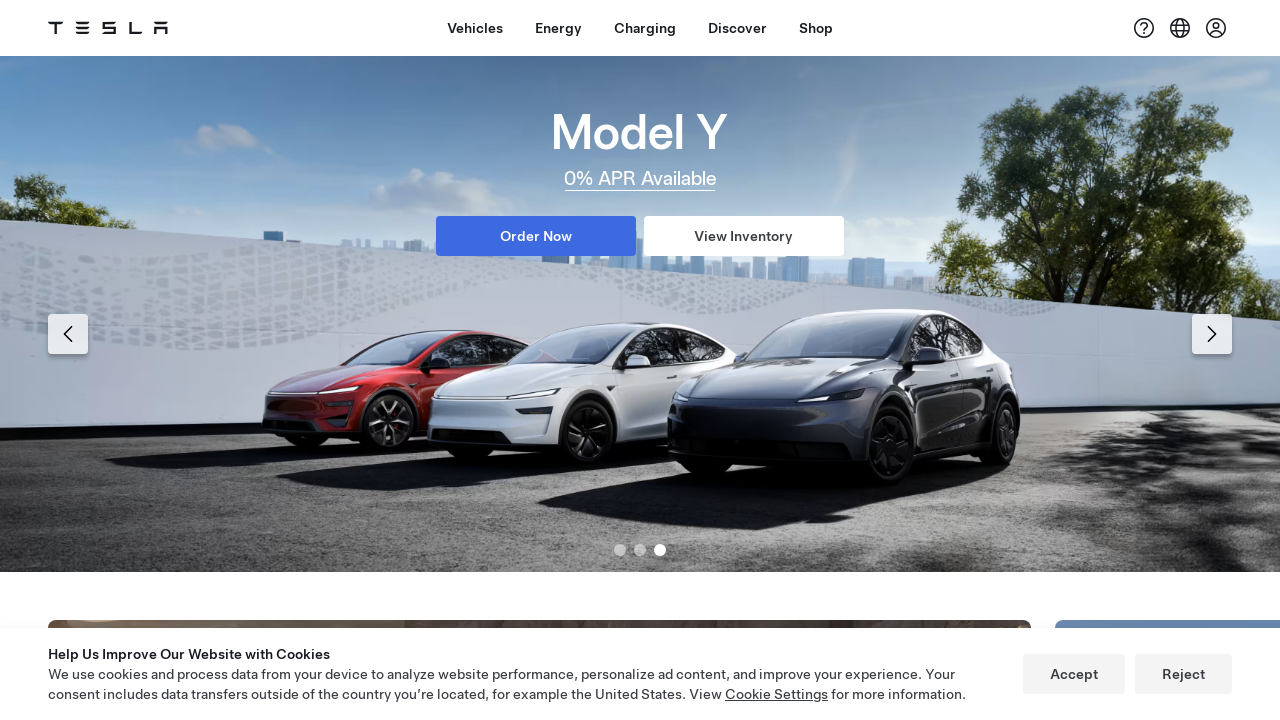

Element with id='uh7' not found on page
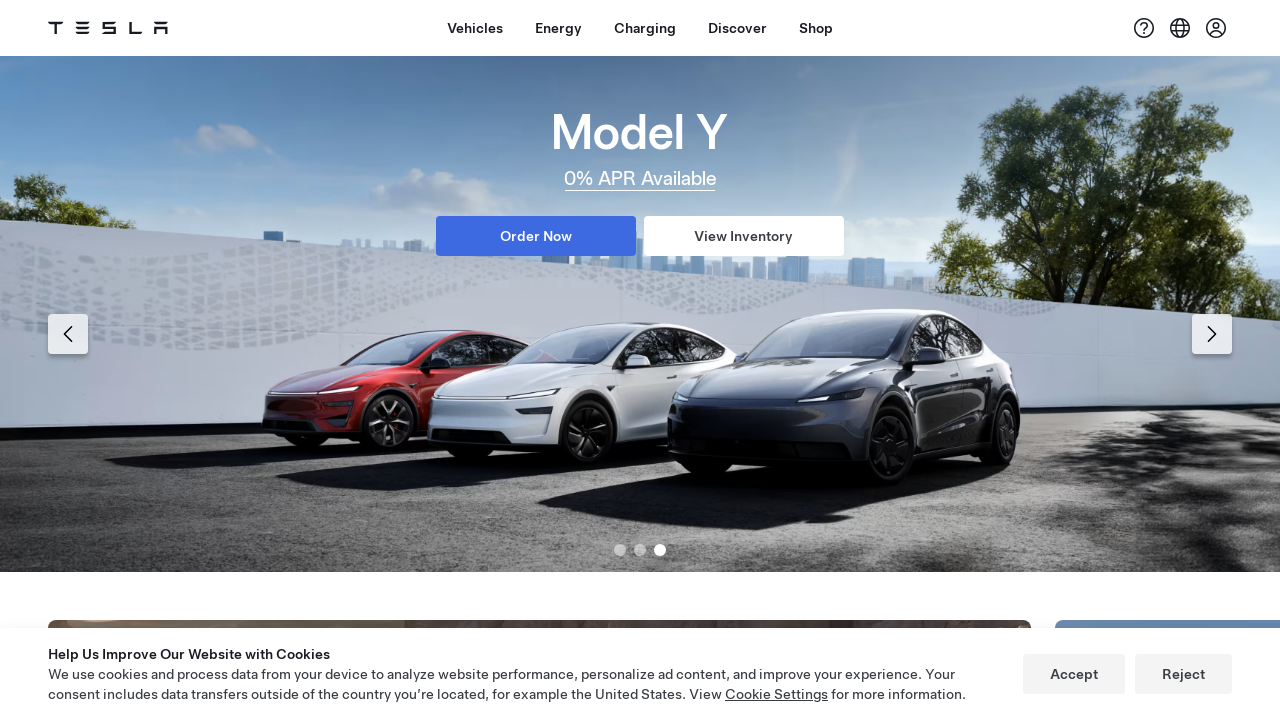

Element with name='bb95' not found on page
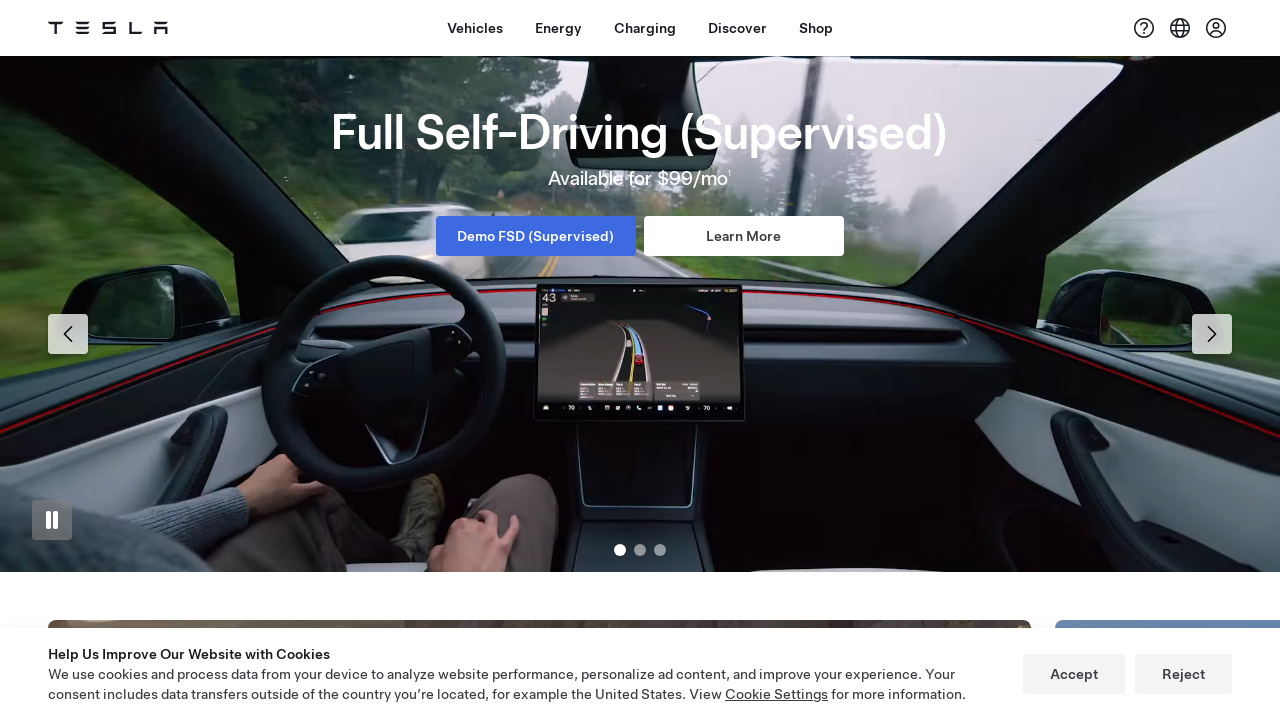

Element with shorthand id selector a#uh7 not found on page
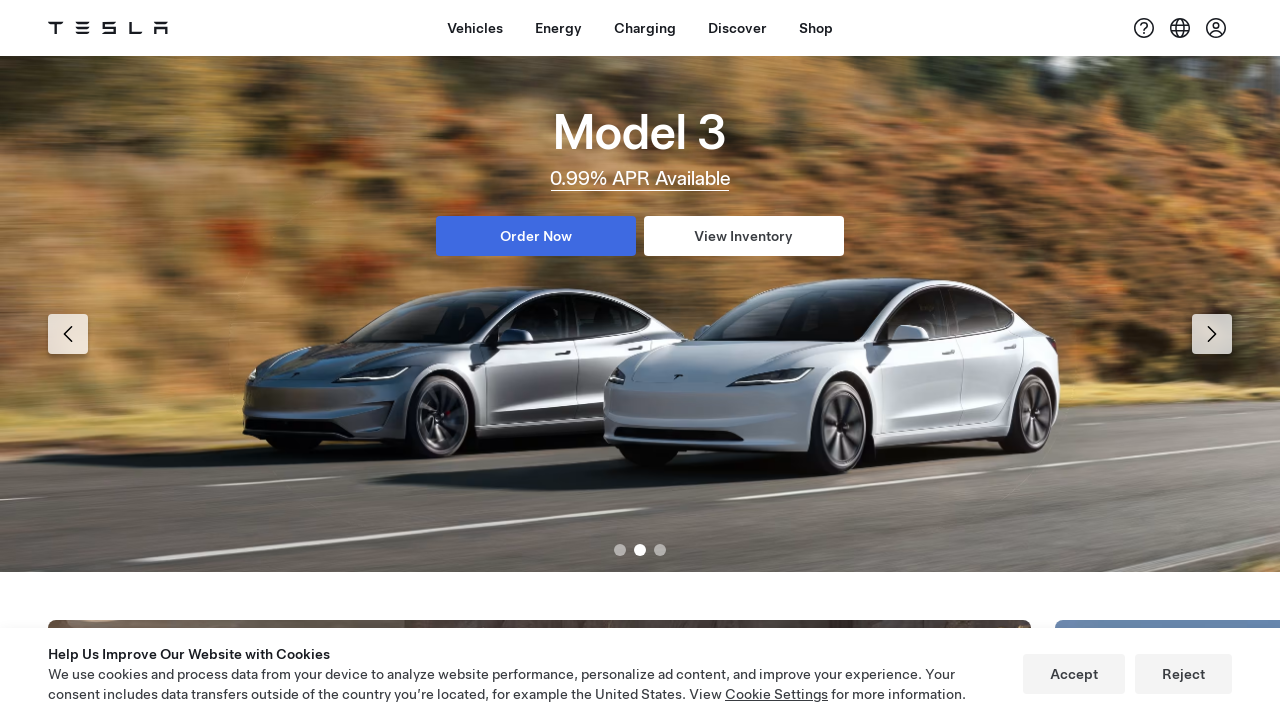

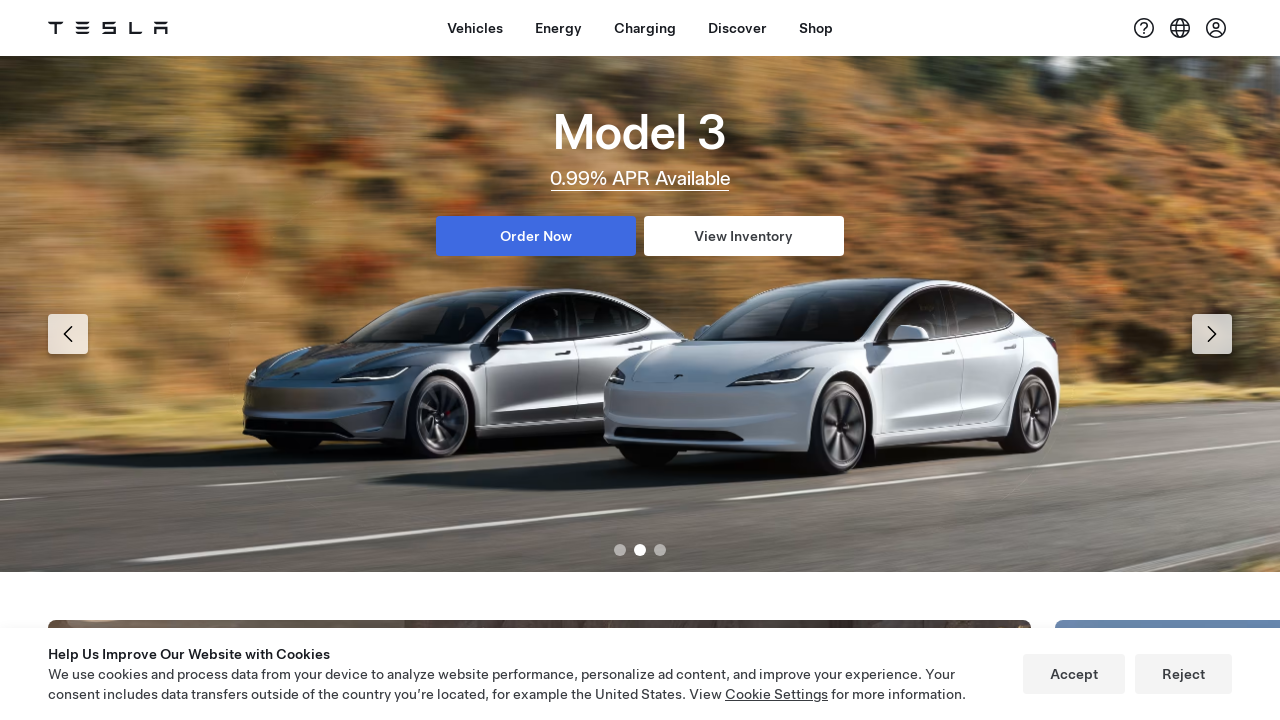